Tests successful login routing to inventory page using demo credentials

Starting URL: https://saucedemo.com/

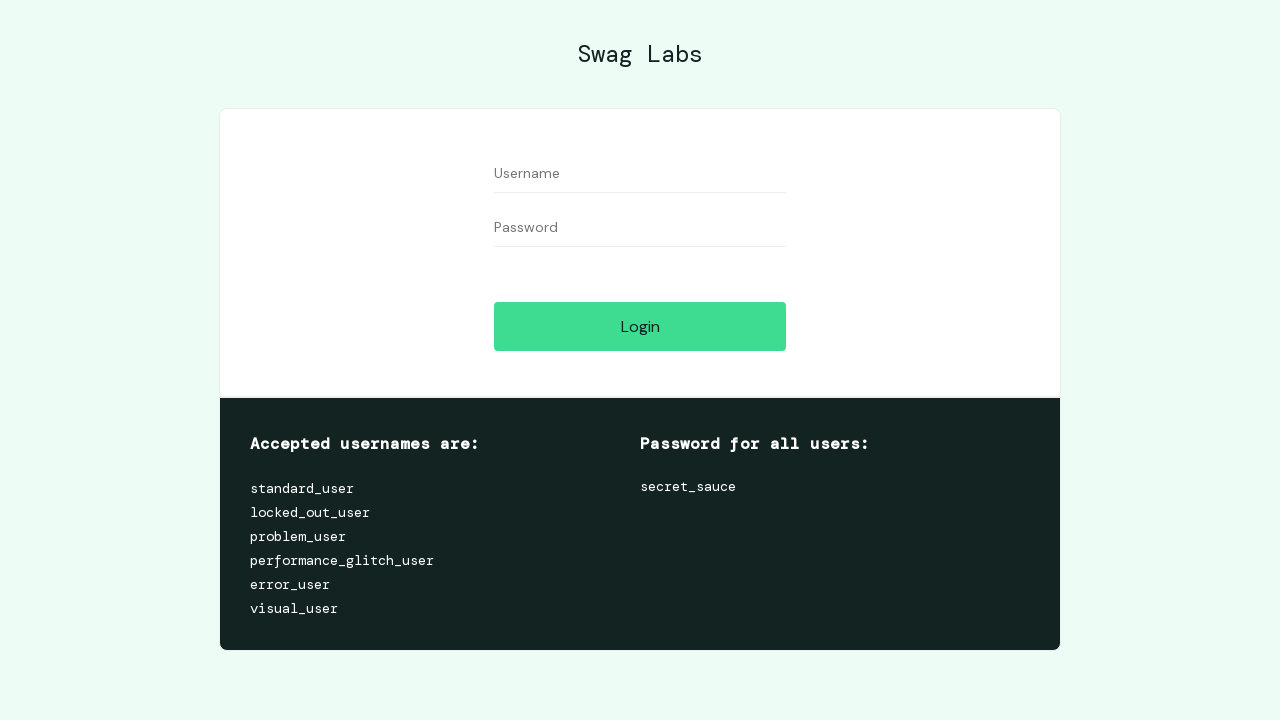

Filled username field with 'standard_user' on #user-name
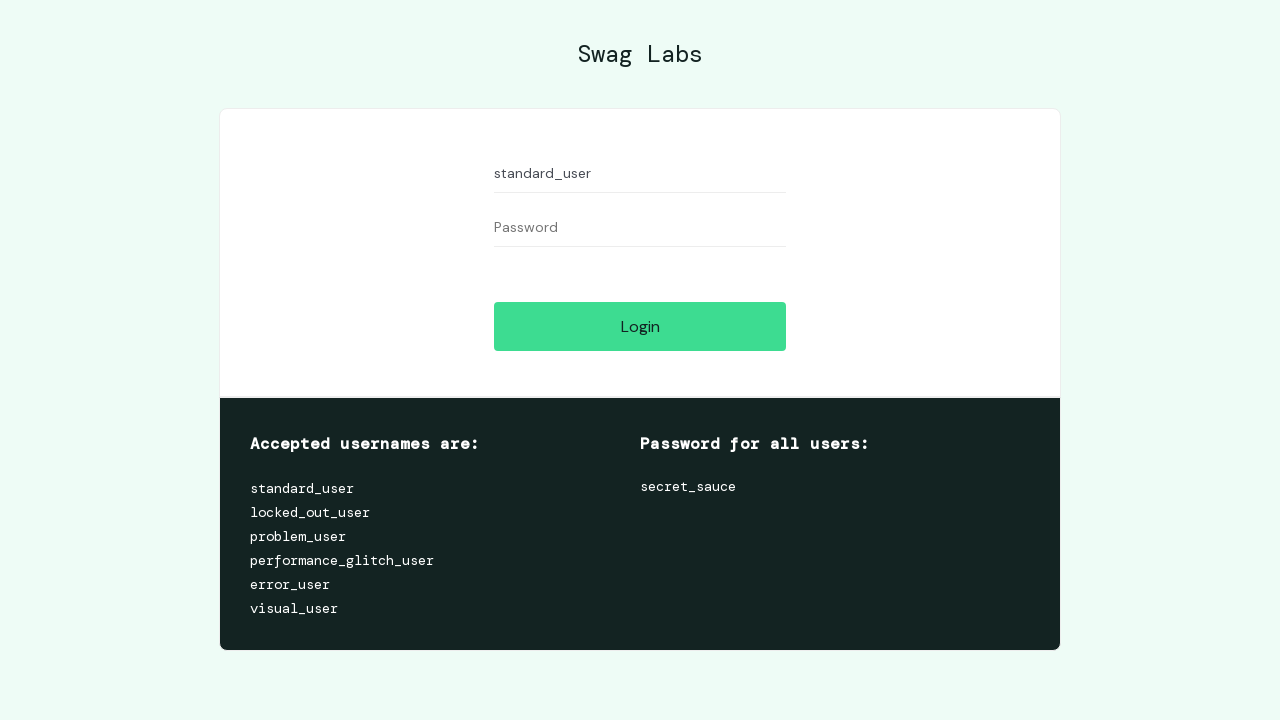

Filled password field with 'secret_sauce' on #password
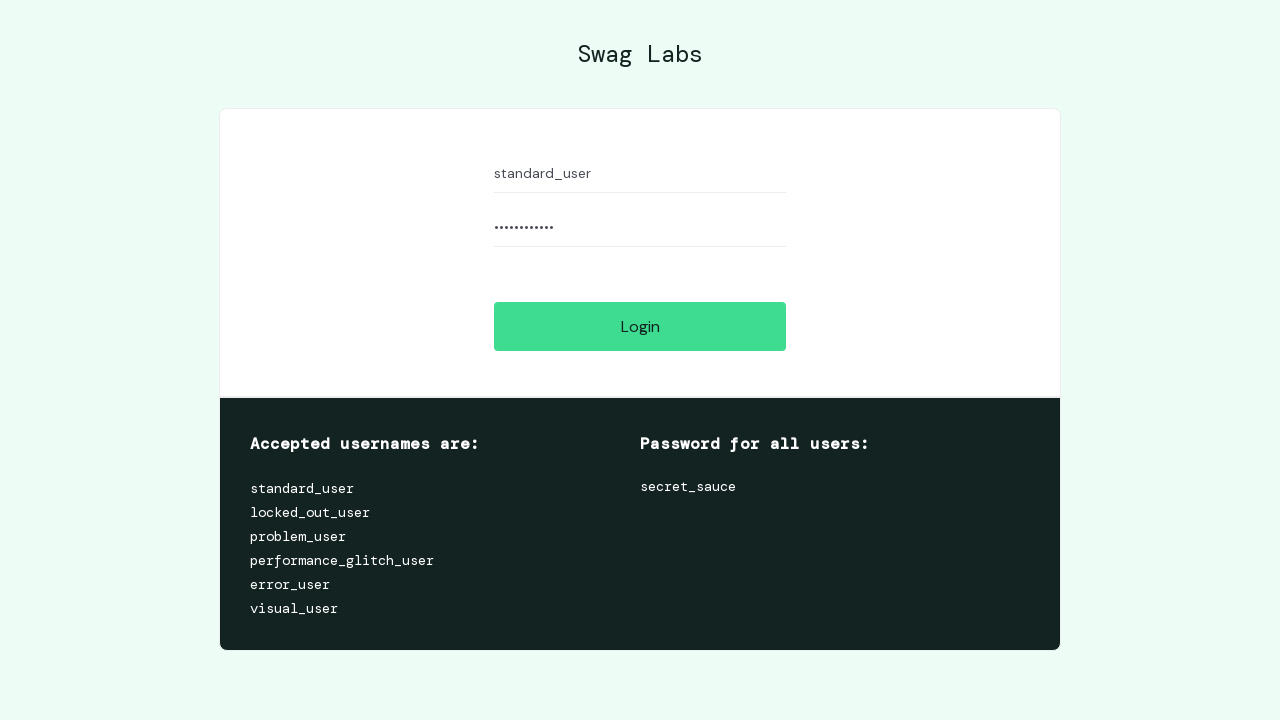

Clicked login button at (640, 326) on #login-button
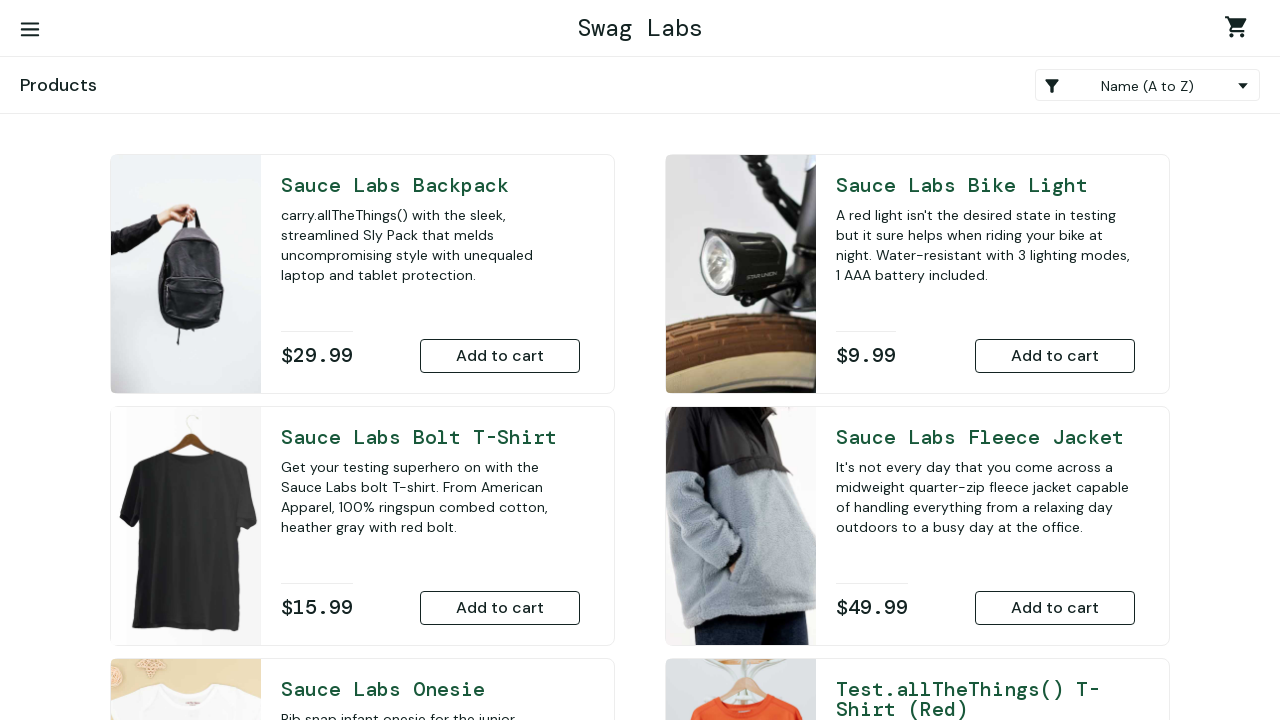

Waited for navigation to inventory page URL
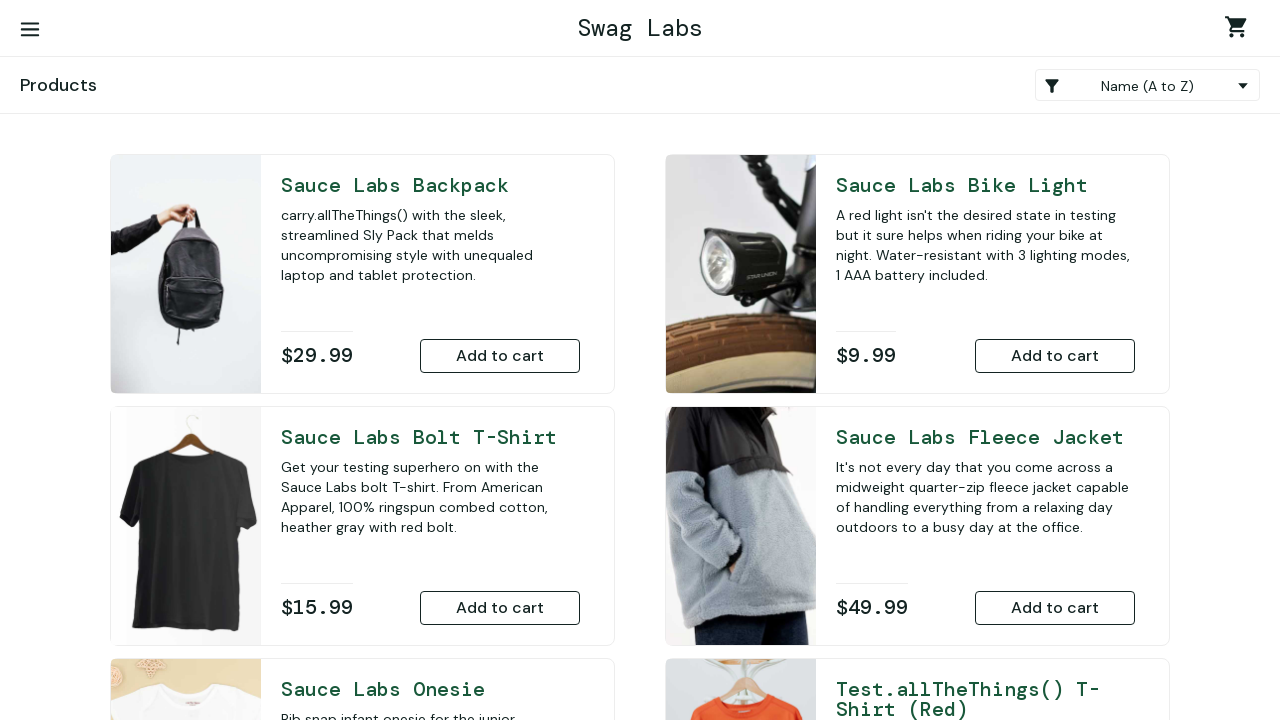

Verified successful login - current URL matches inventory page
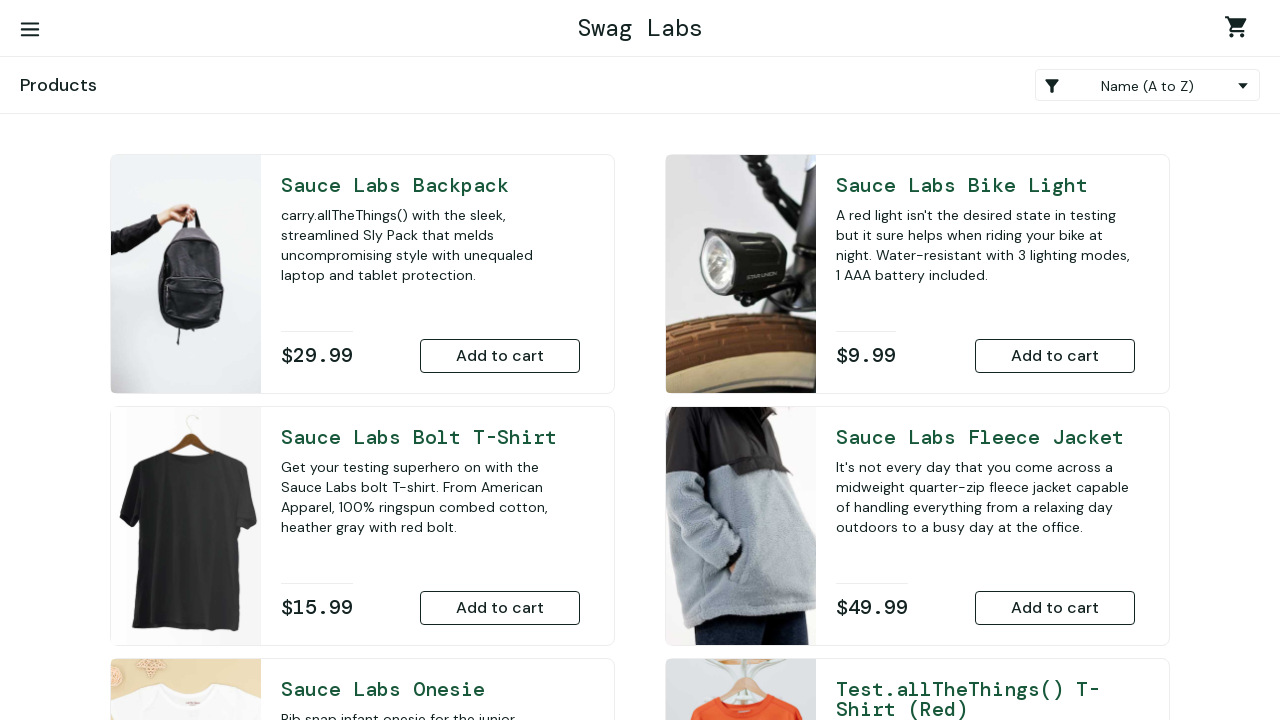

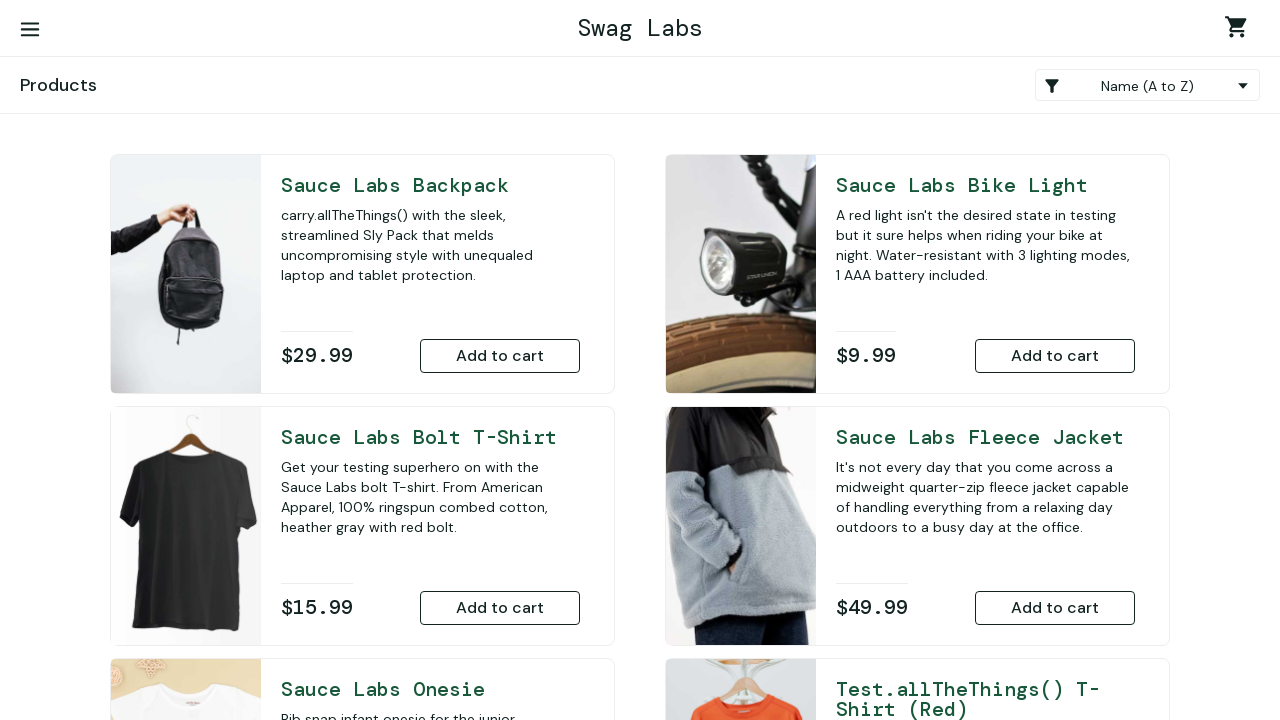